Clicks on the Main news filter and verifies URL changes to editorial choice

Starting URL: https://www.sport-express.ru/skiing/news/

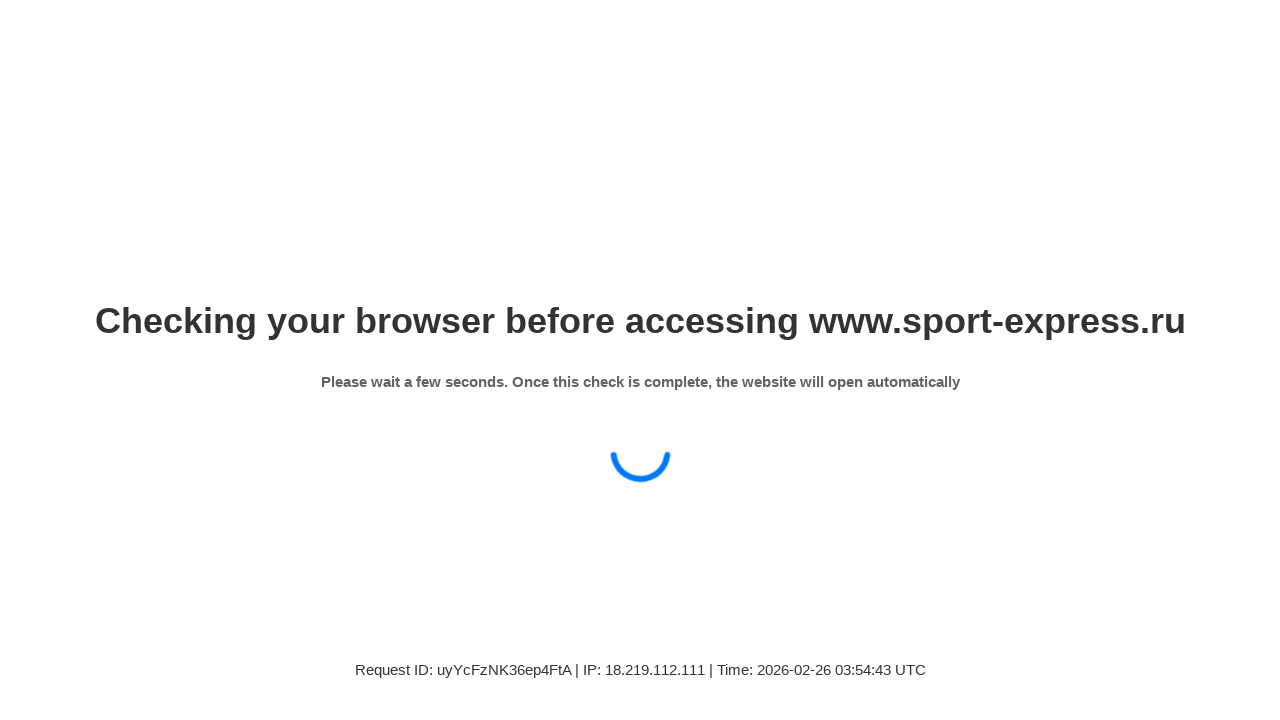

Clicked on the Main news filter ('Главные') at (392, 461) on a:has-text('Главные')
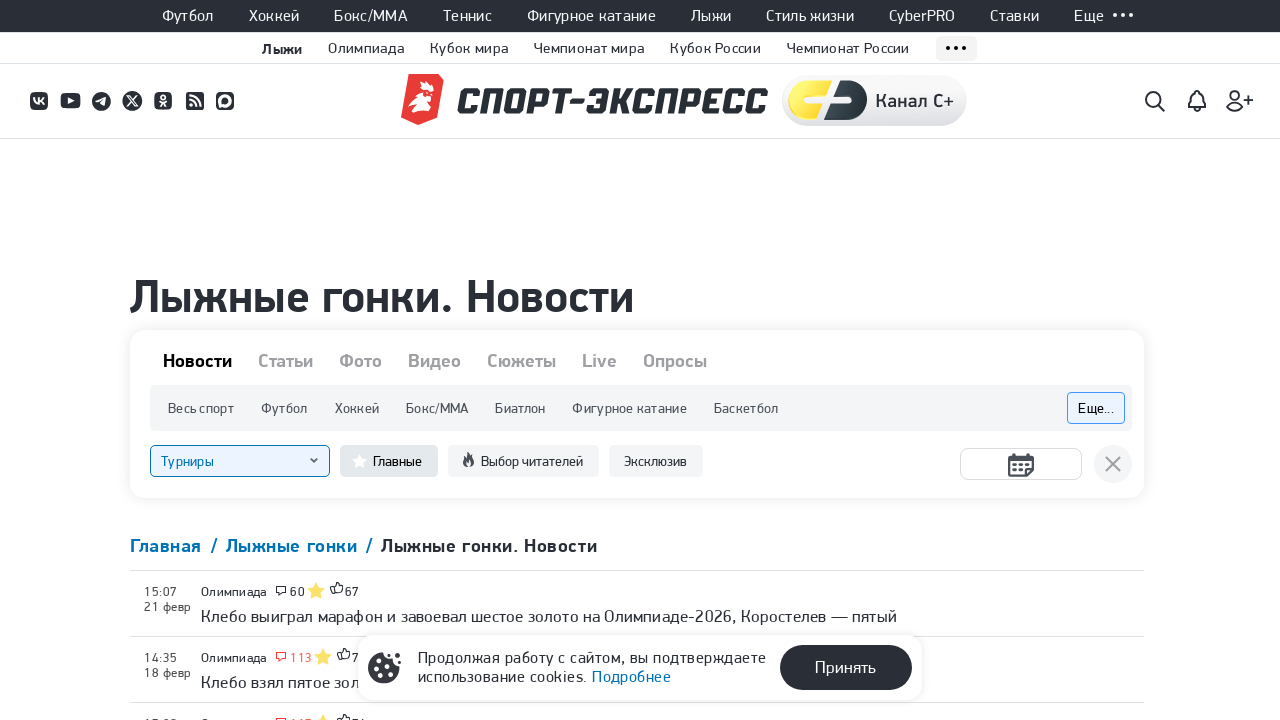

Verified URL changed to editorial choice filter
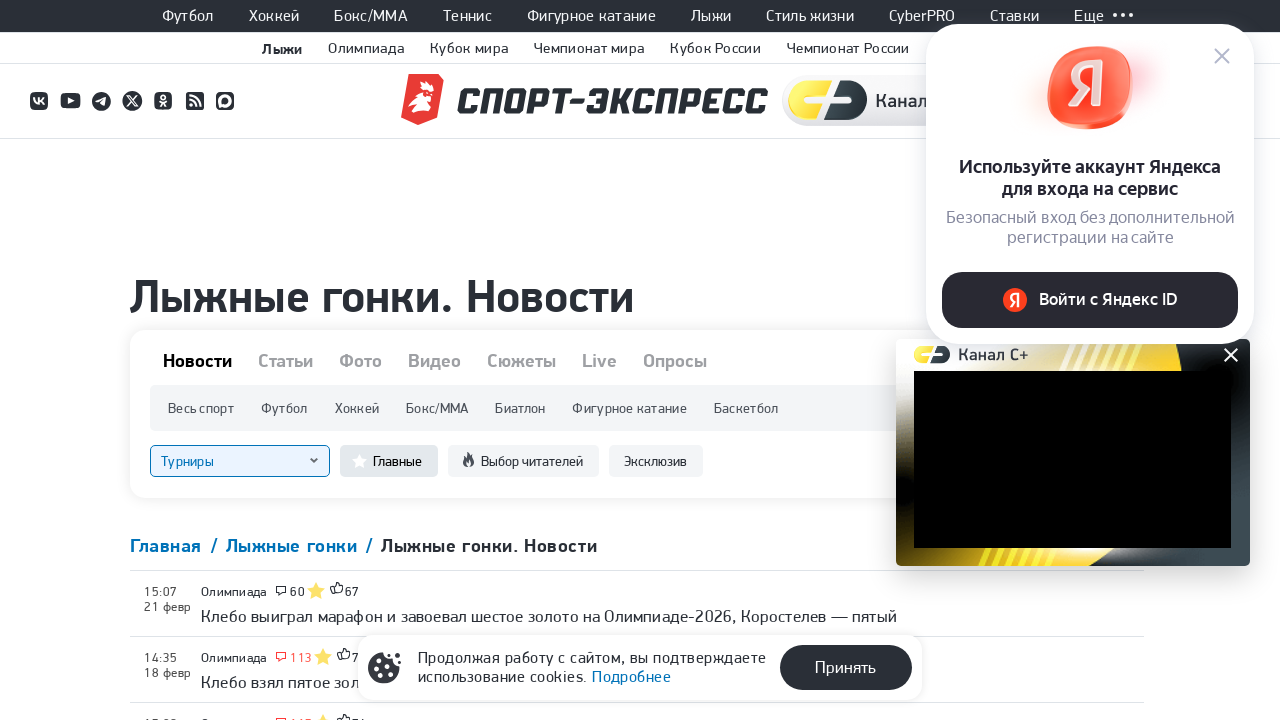

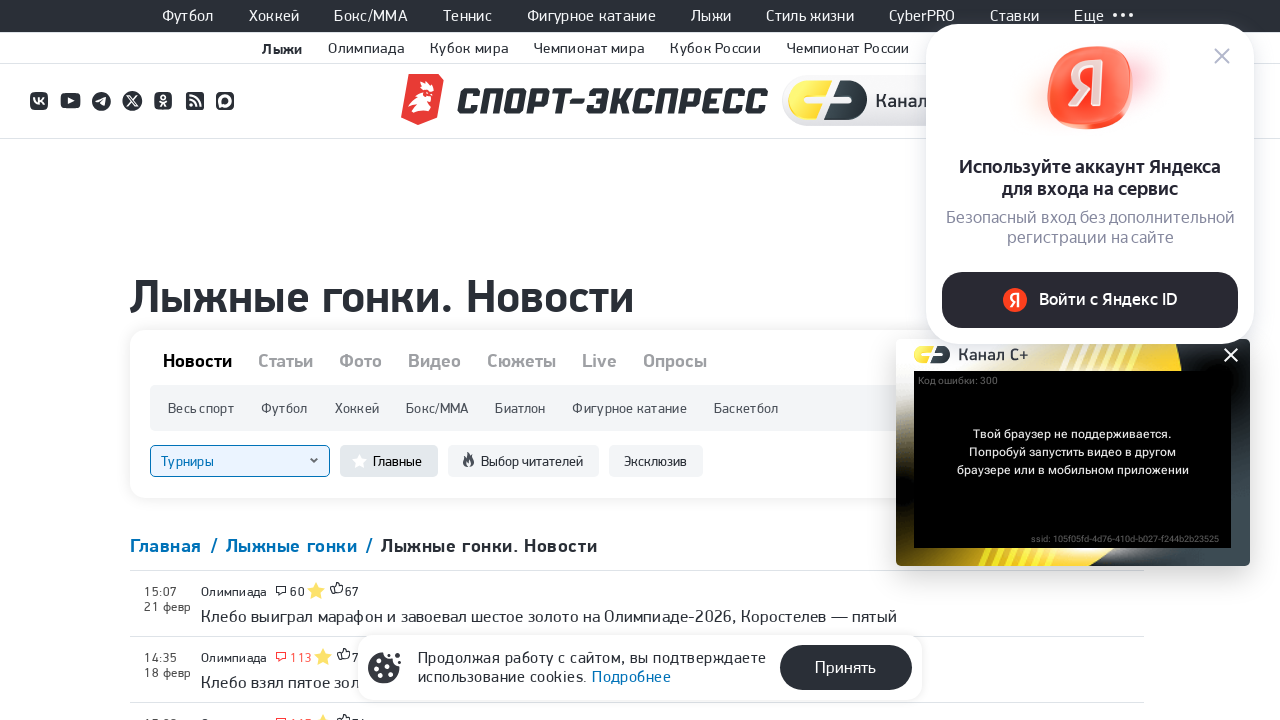